Tests alert and confirm dialog interactions by entering a name, triggering alerts, and accepting/dismissing them

Starting URL: https://rahulshettyacademy.com/AutomationPractice/

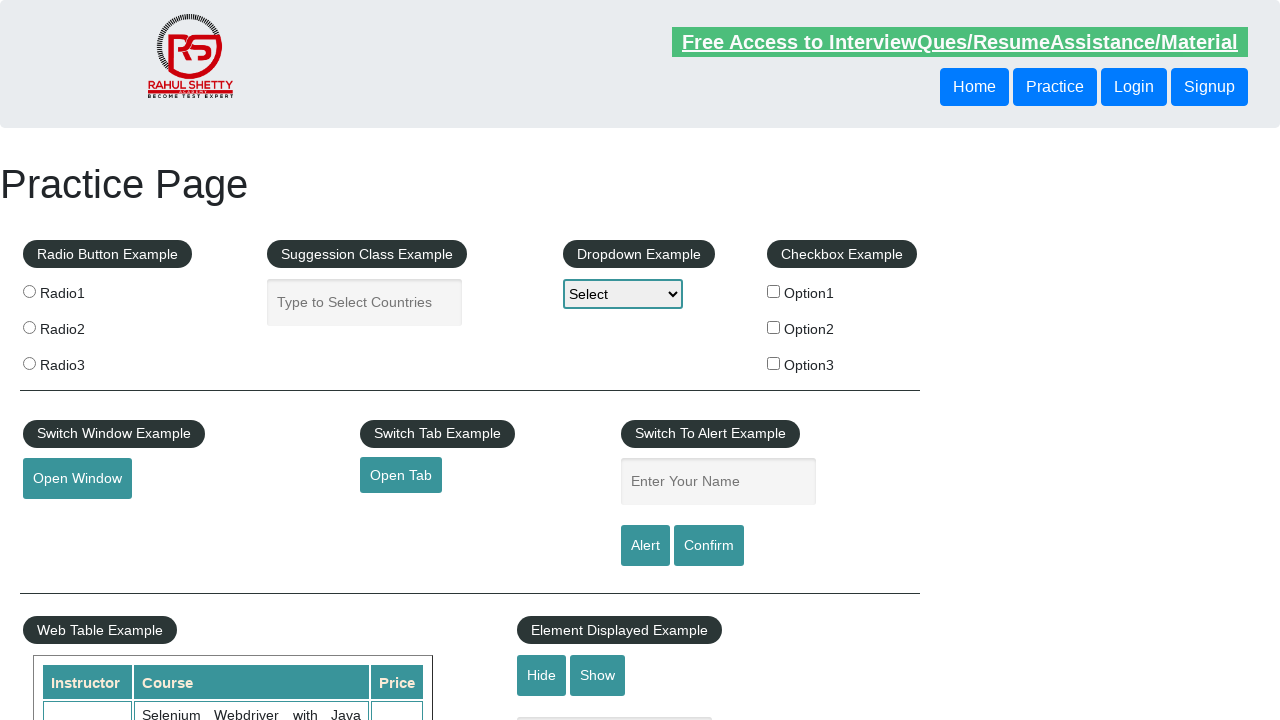

Filled name field with 'Samiksha' on #name
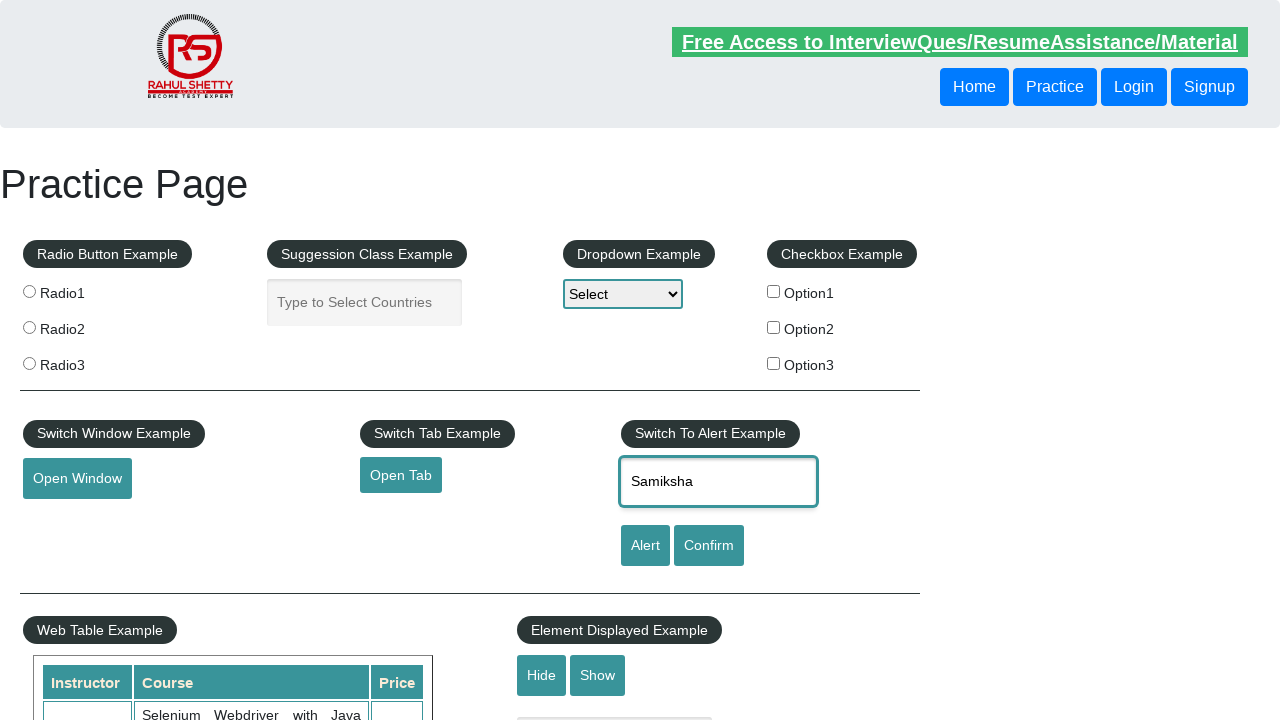

Set up dialog handler to accept alerts
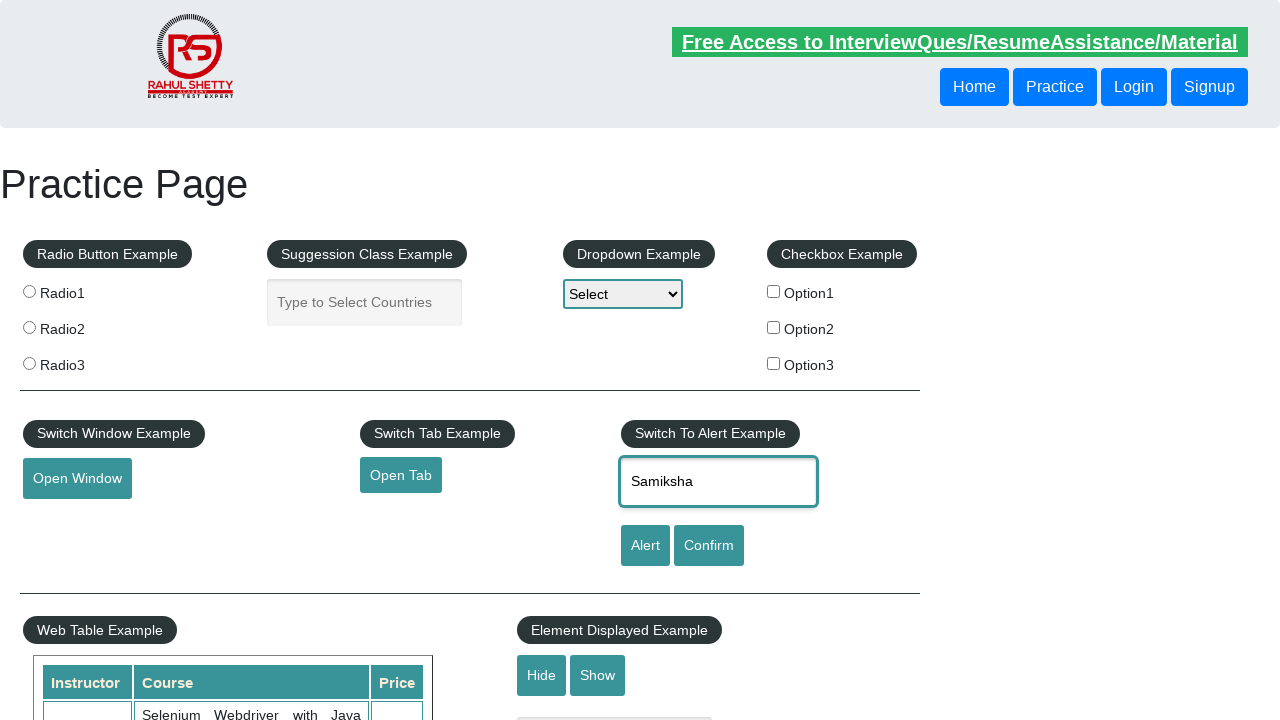

Clicked alert button and accepted the alert dialog at (645, 546) on [id='alertbtn']
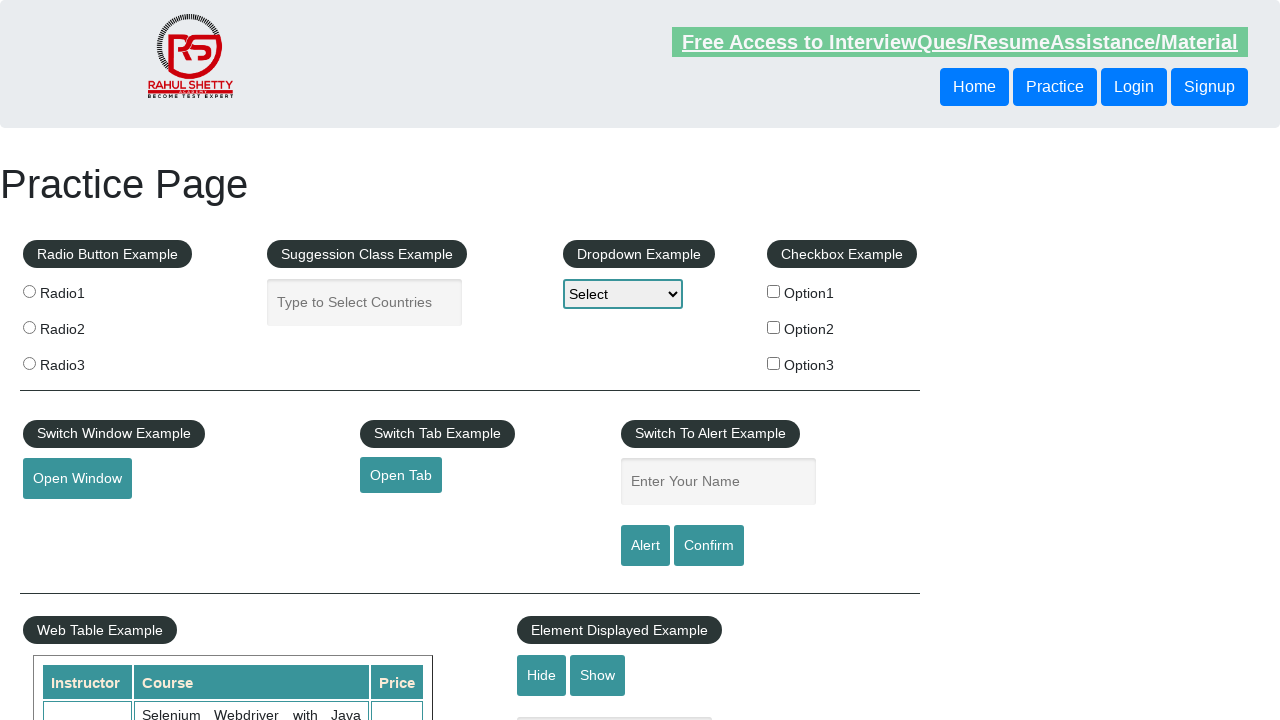

Set up dialog handler to dismiss confirm dialogs
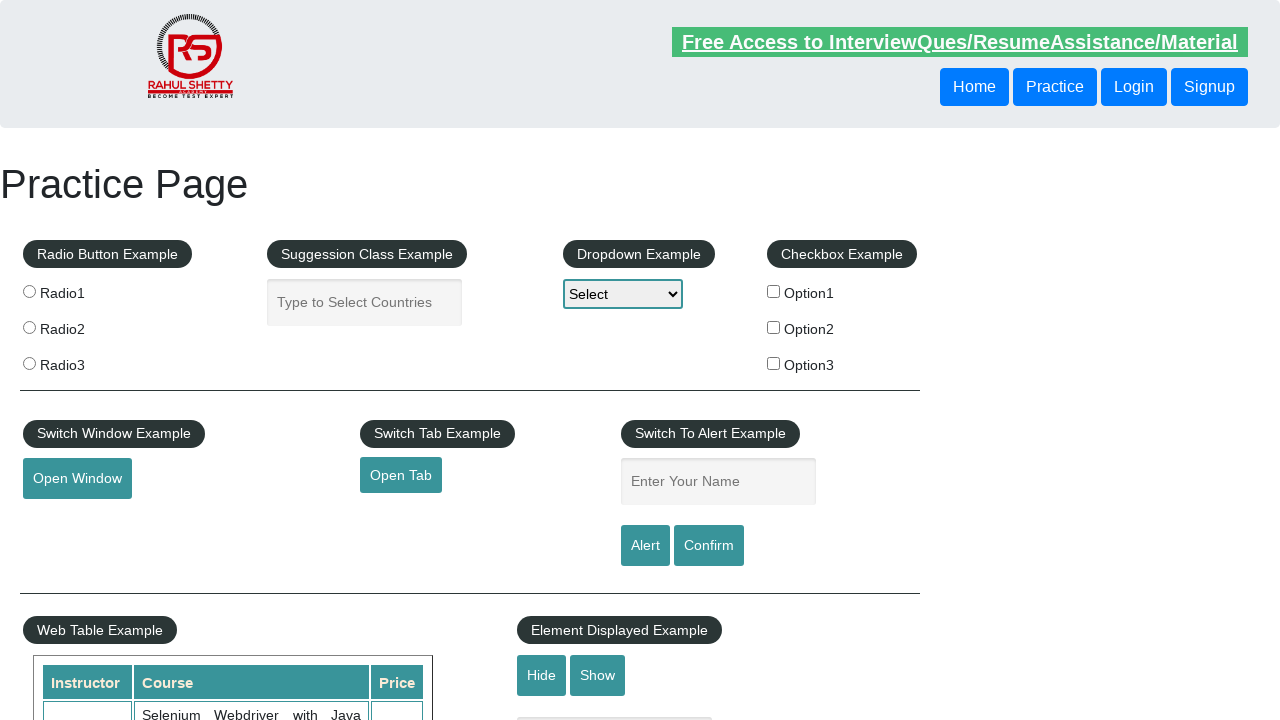

Clicked confirm button and dismissed the confirm dialog at (709, 546) on [id='confirmbtn']
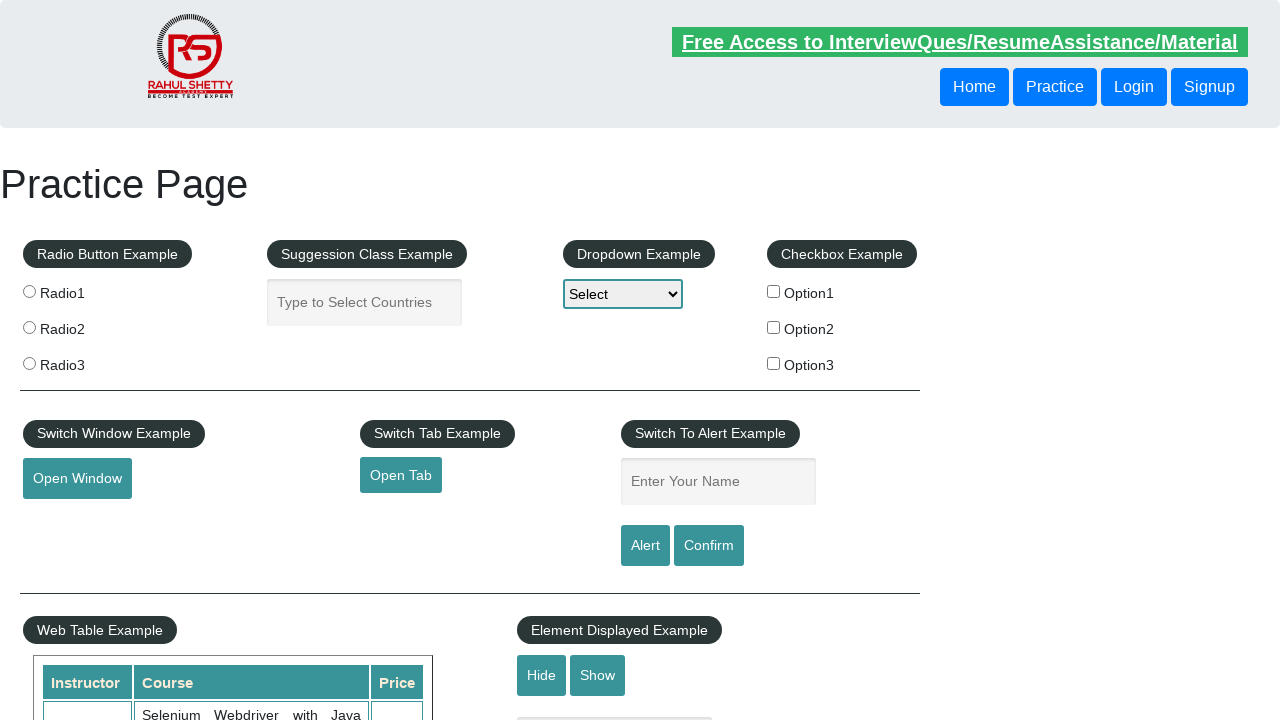

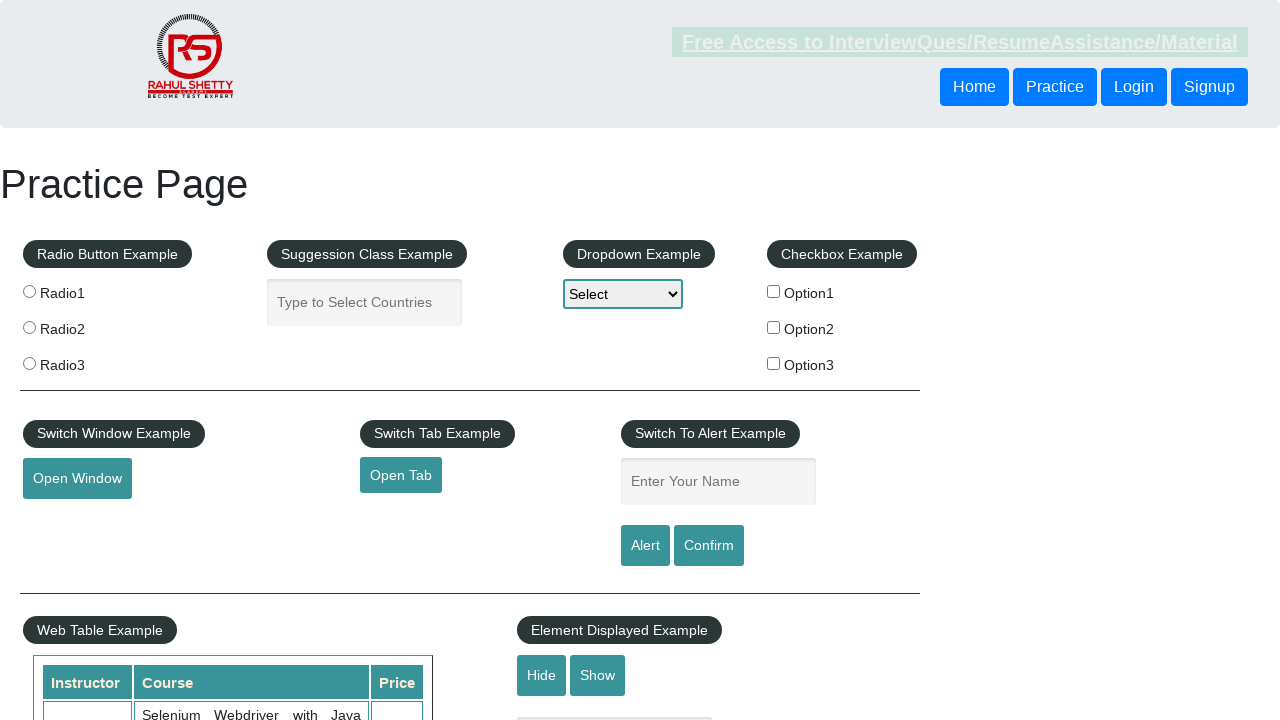